Tests clicking on navigation links to access the Quick Start menu, then navigating to the Link section and clicking on a Shippings link that opens in a new tab

Starting URL: https://demoapps.qspiders.com/

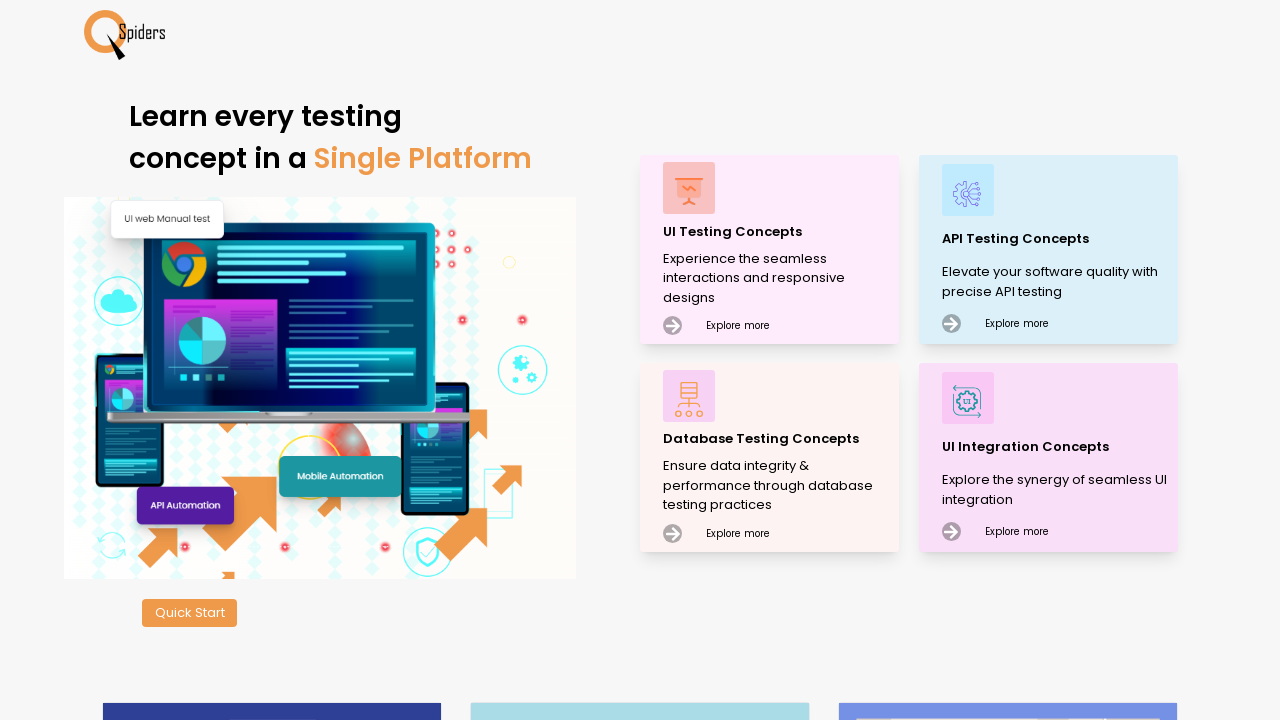

Clicked Quick Start button at (190, 613) on xpath=//button[contains(.,'Quick')]
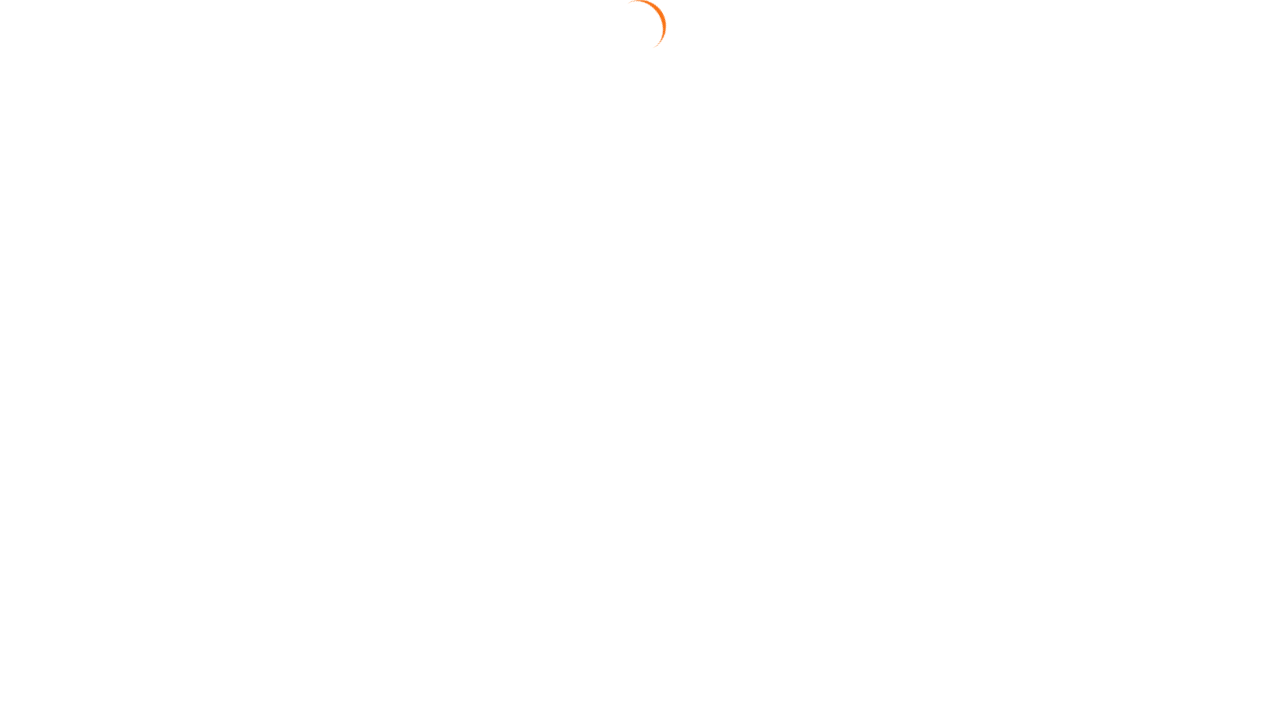

Clicked on Link menu item in Quick Start navigation at (106, 213) on //*[@id="root"]/div/div[2]/aside/div/div[2]/div/ul/div[1]/ul/li[3]/a
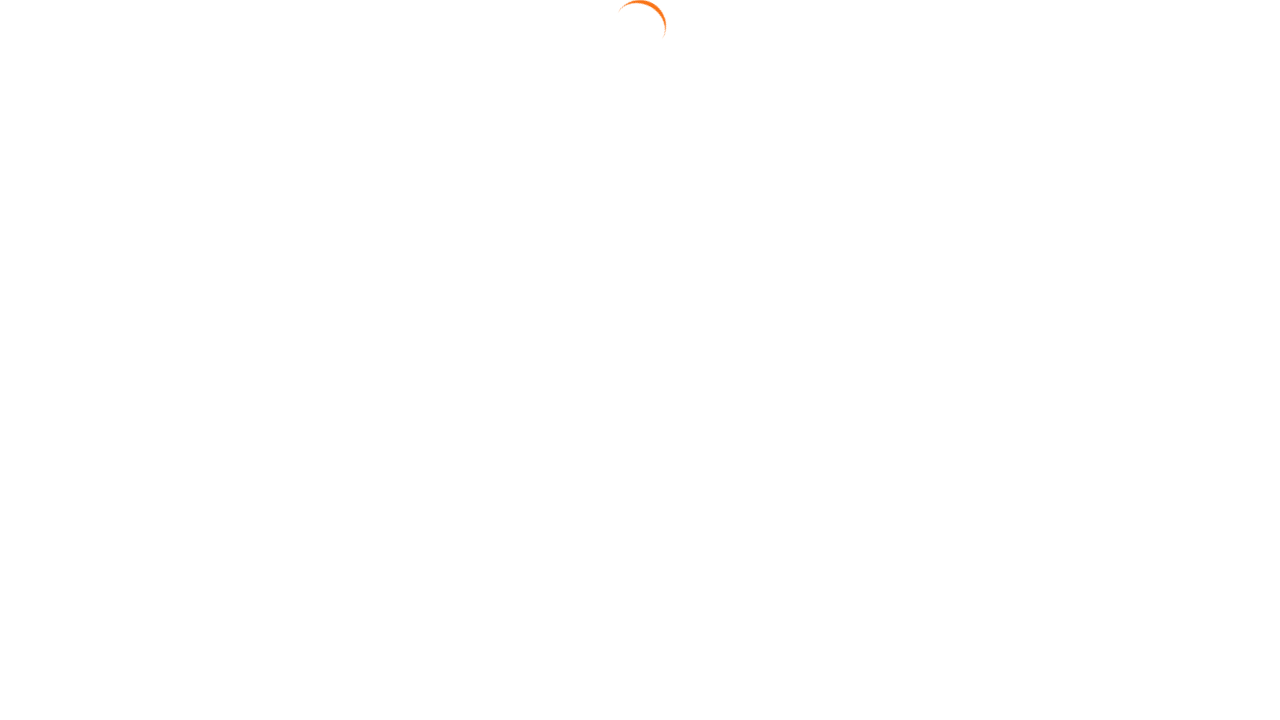

Clicked on second link navigation item at (1171, 162) on //*[@id="demoUI"]/main/section/div/section/div/div/ul/li[2]/a
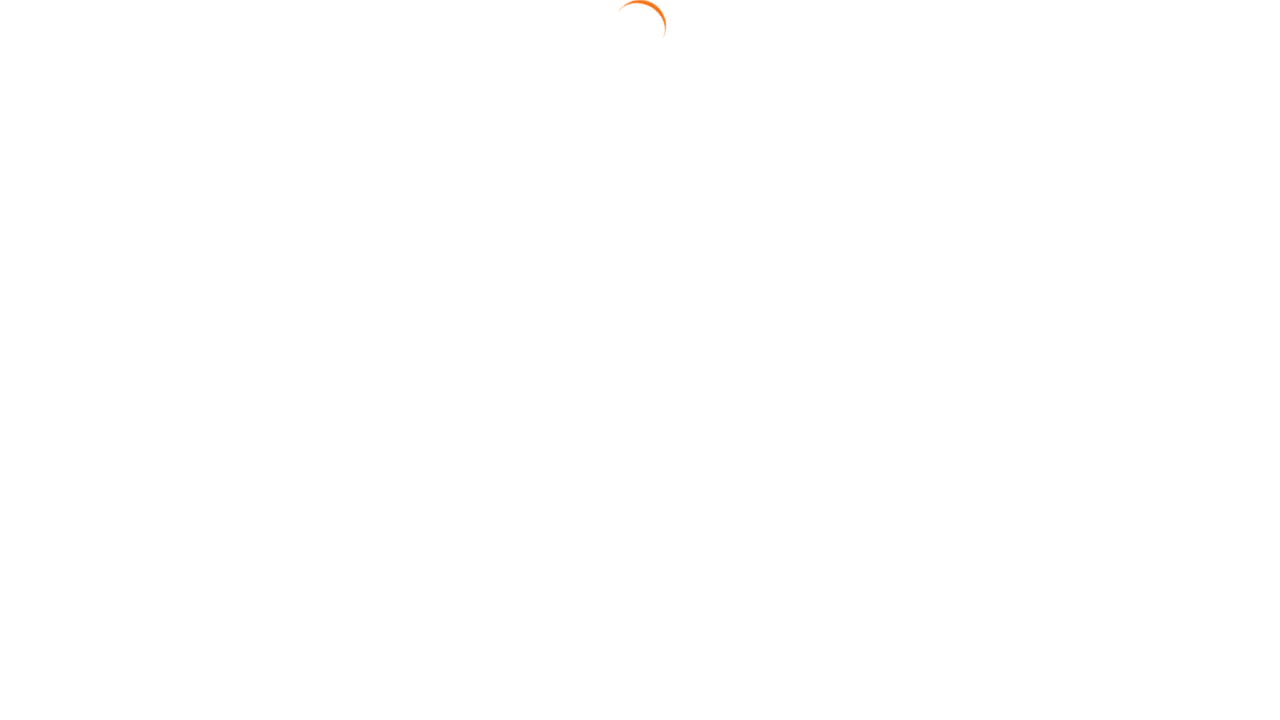

Waited for Shippings link to be visible
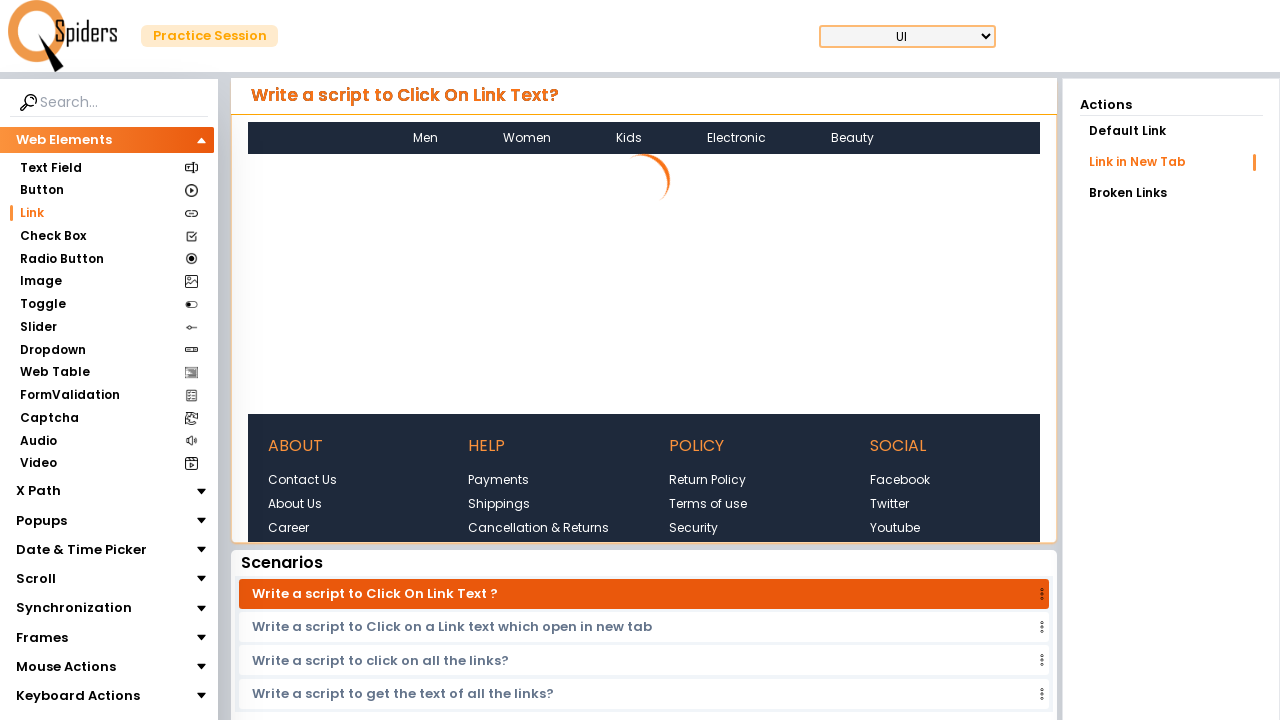

Clicked on Shippings link to open in new tab at (499, 452) on //*[@id="demoUI"]/main/section/article/aside/article/aside/div/div[3]/ul[2]/li[2
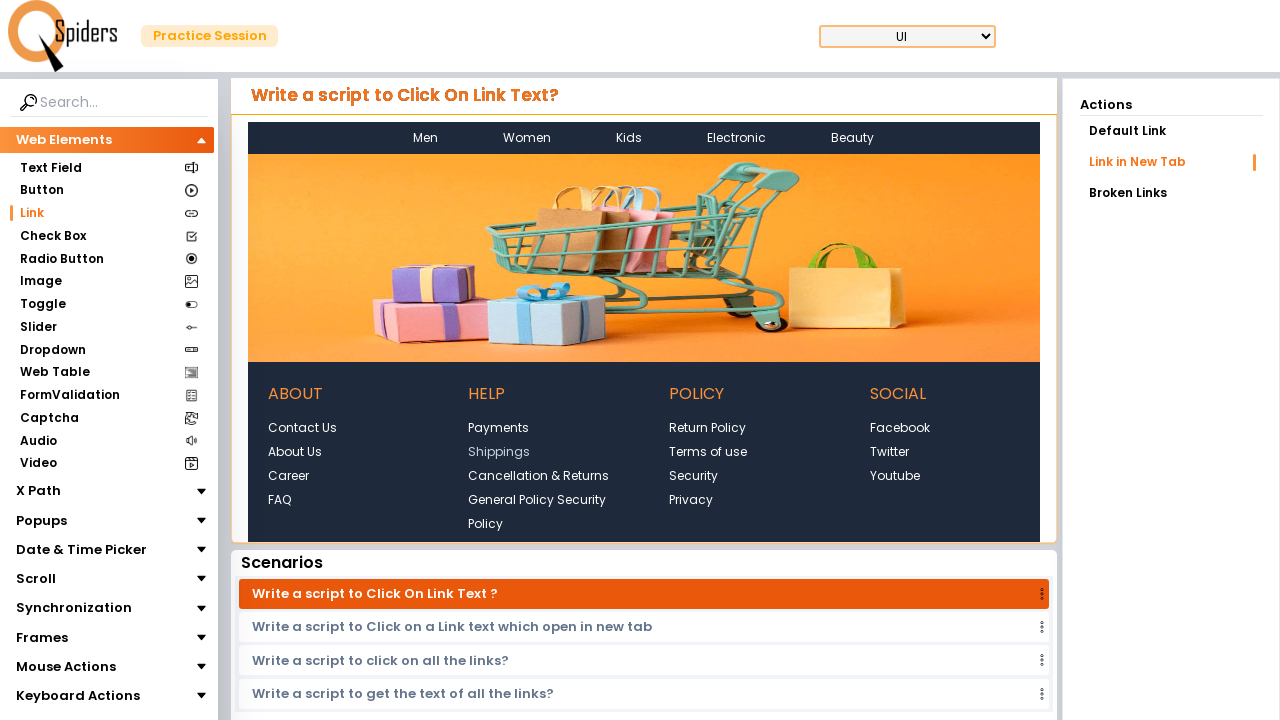

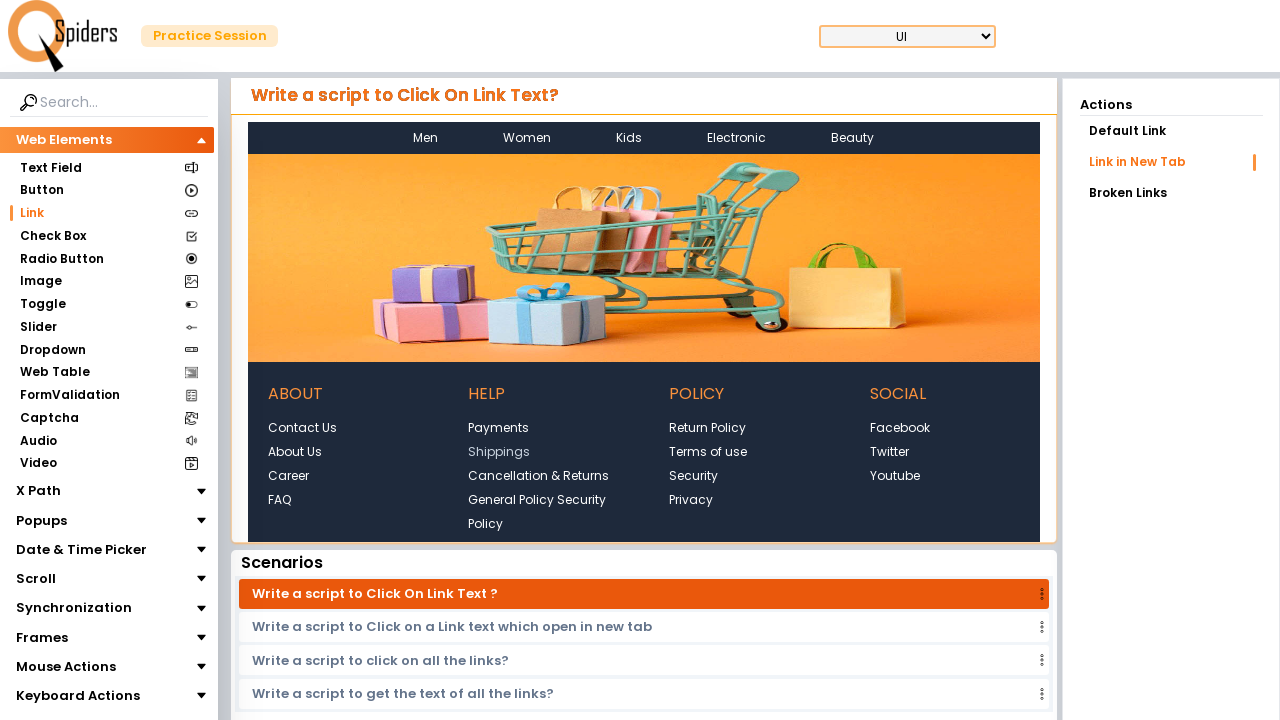